Tests filling an autocomplete address field

Starting URL: https://formy-project.herokuapp.com/autocomplete

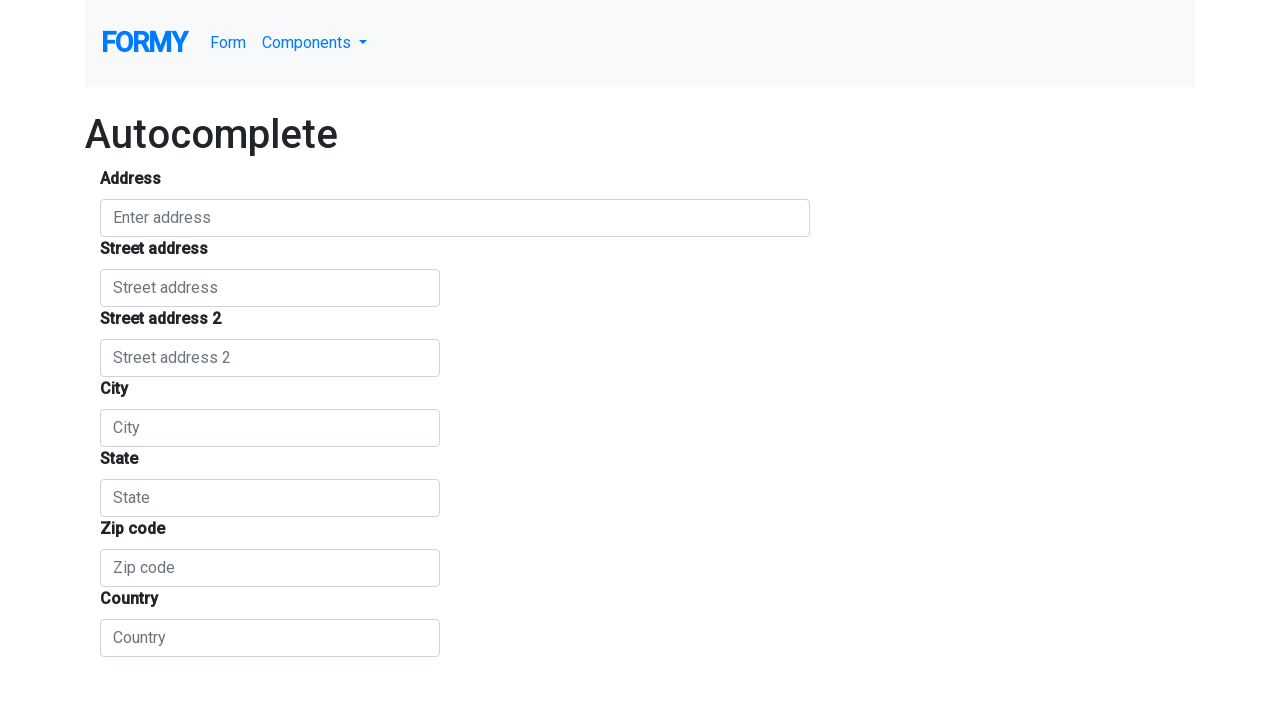

Filled autocomplete address field with 'Brasov' on #autocomplete
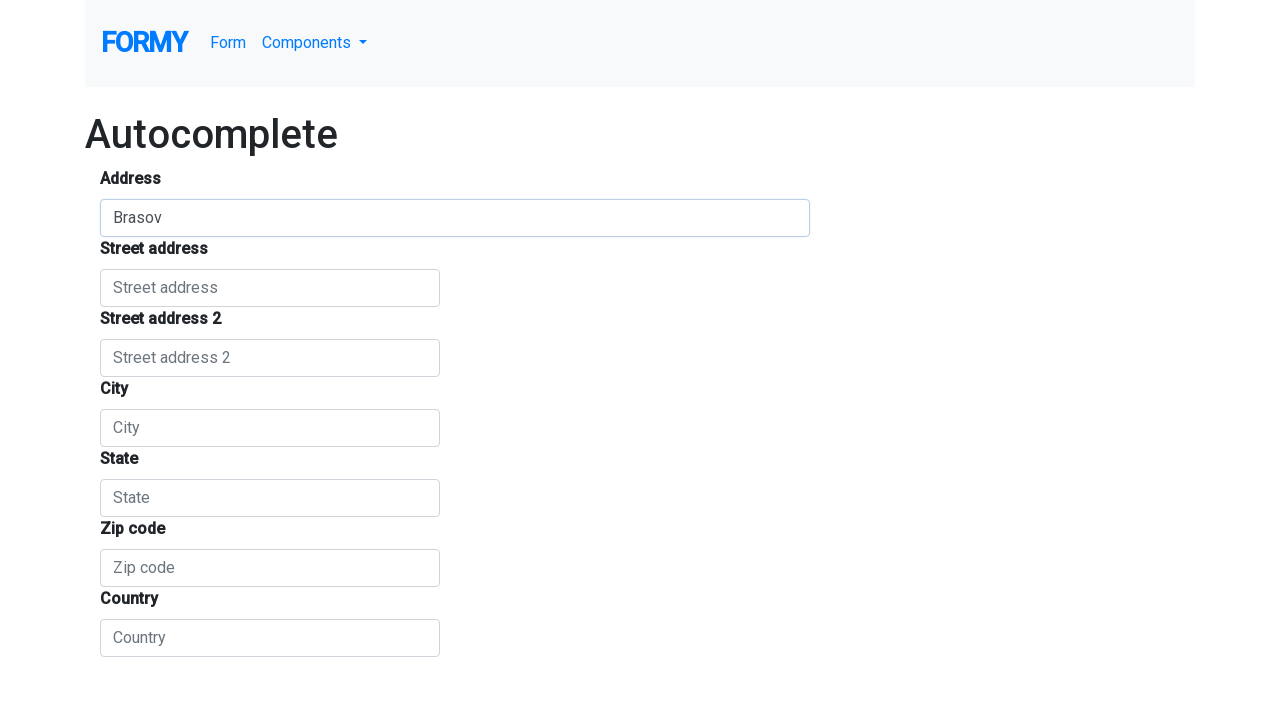

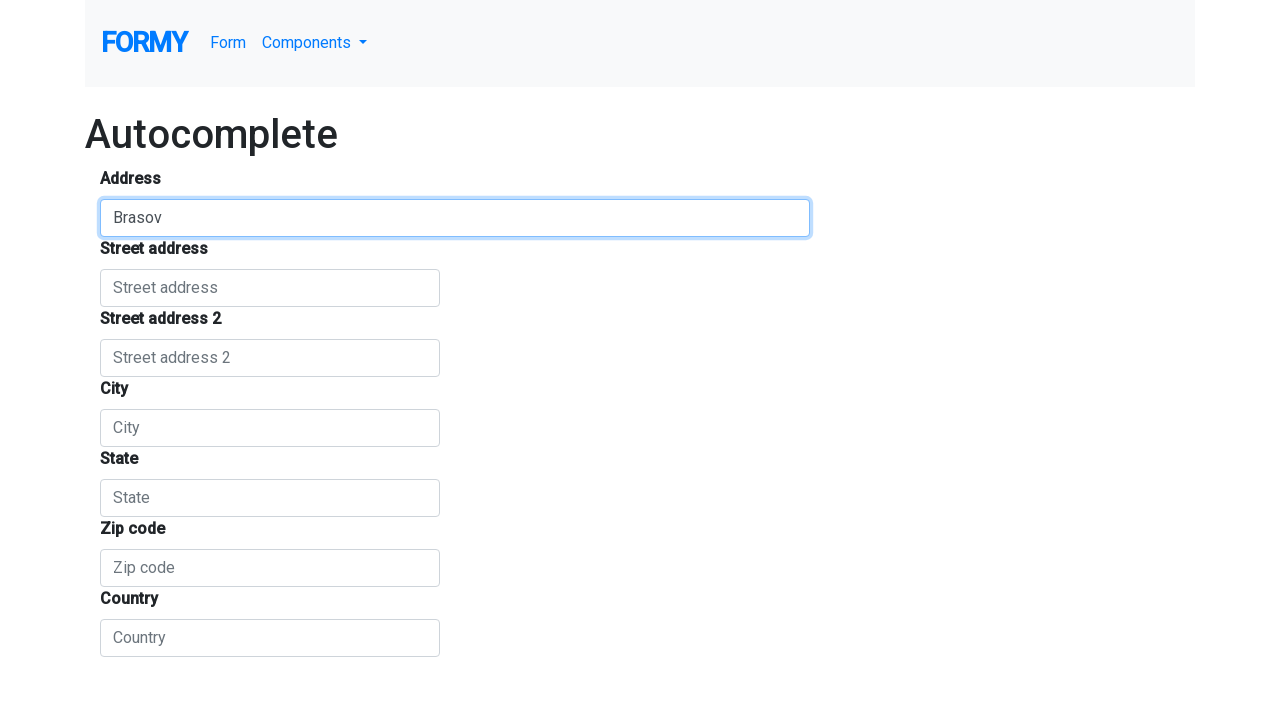